Tests JavaScript prompt alert by clicking prompt button, entering text, and accepting the dialog

Starting URL: http://practice.cydeo.com/javascript_alerts

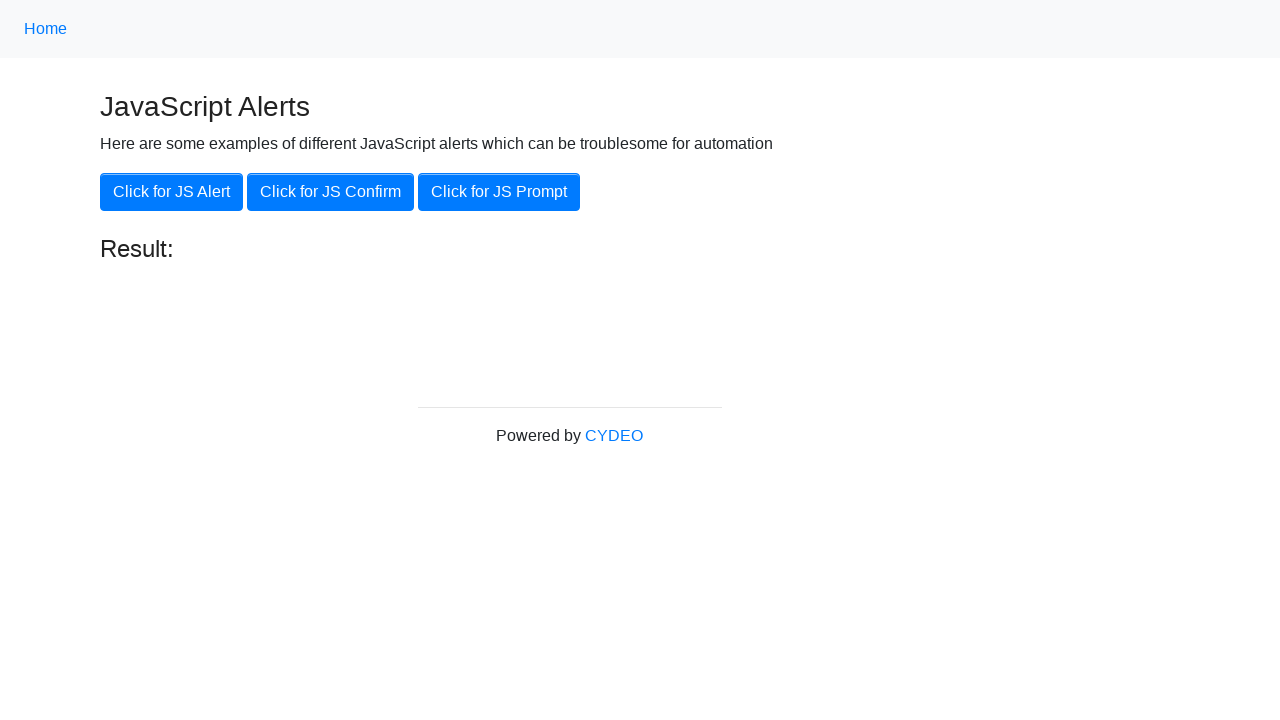

Set up dialog handler to accept prompt with text 'hello'
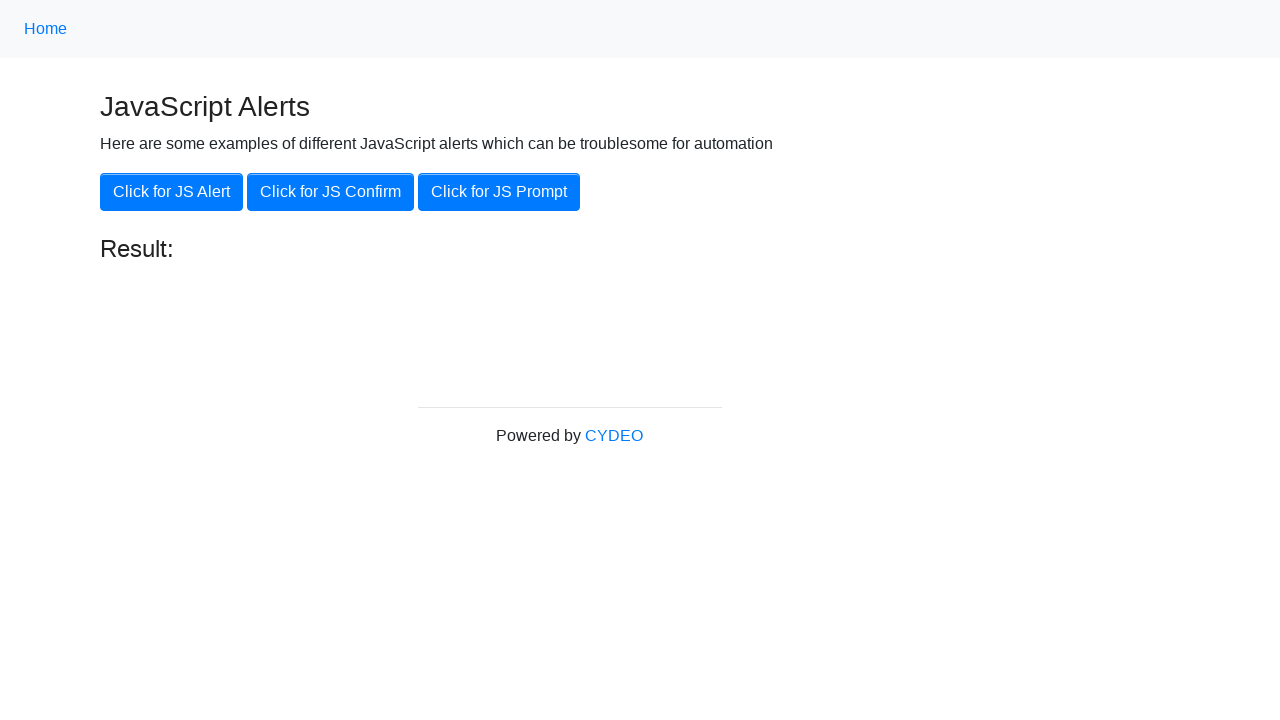

Clicked the JS Prompt button at (499, 192) on xpath=//button[.='Click for JS Prompt']
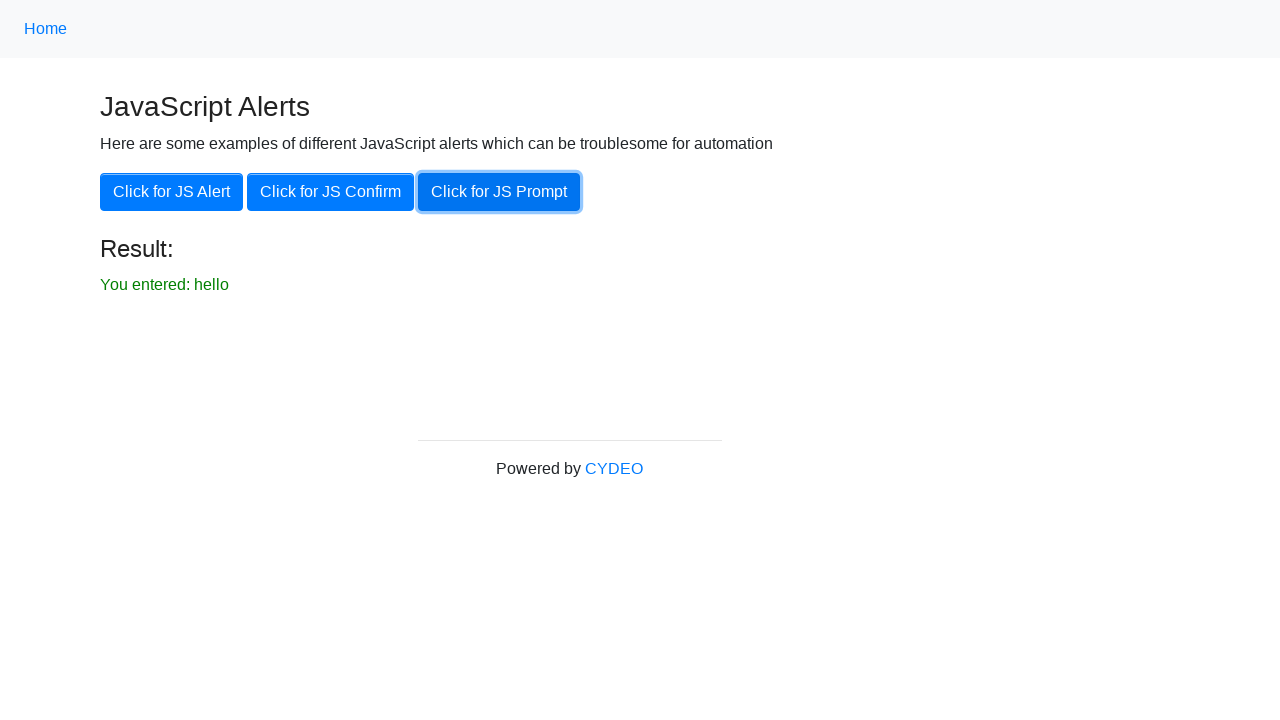

Waited for result text to appear
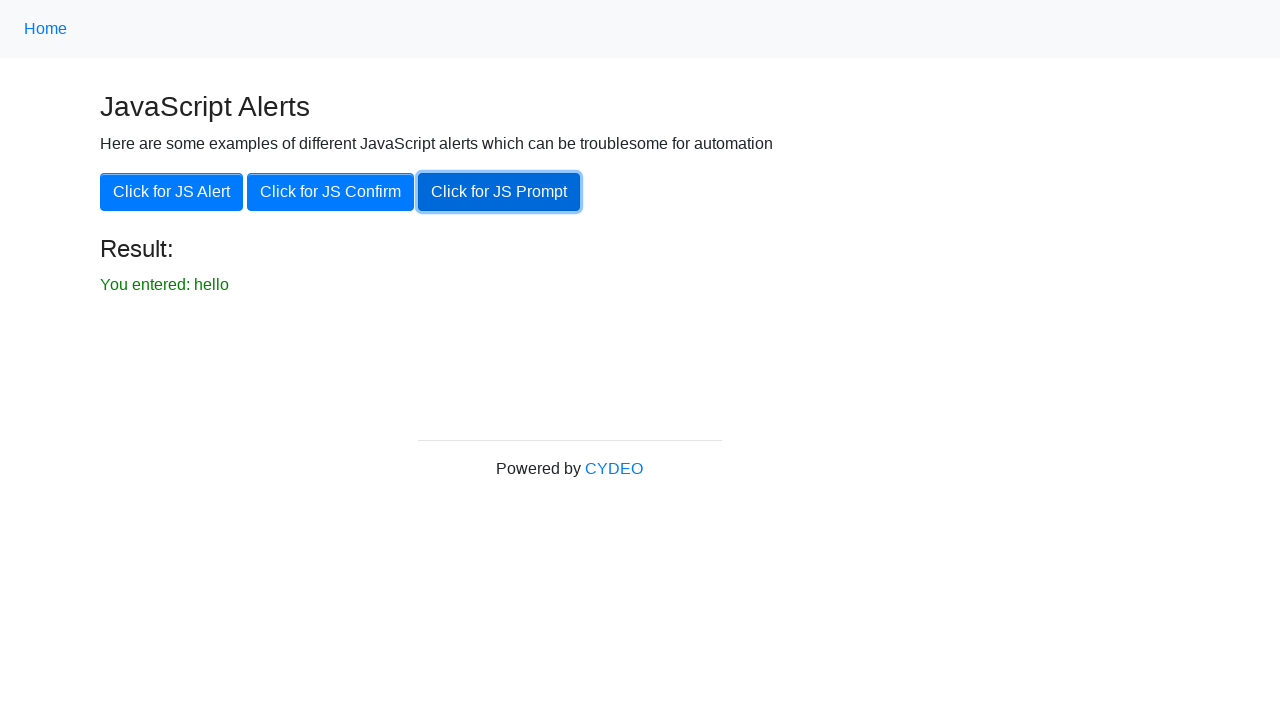

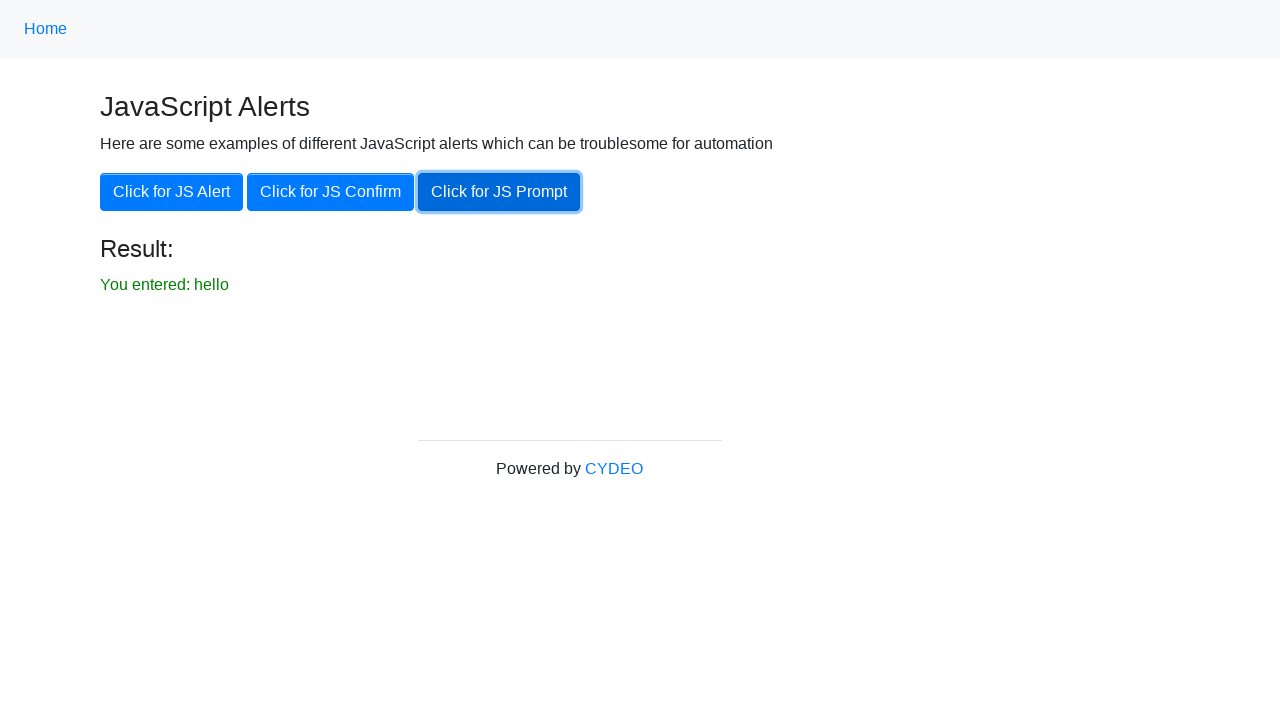